Tests the search bar functionality on an automation bookstore website by entering text and clearing it using the clear text button

Starting URL: https://automationbookstore.dev/

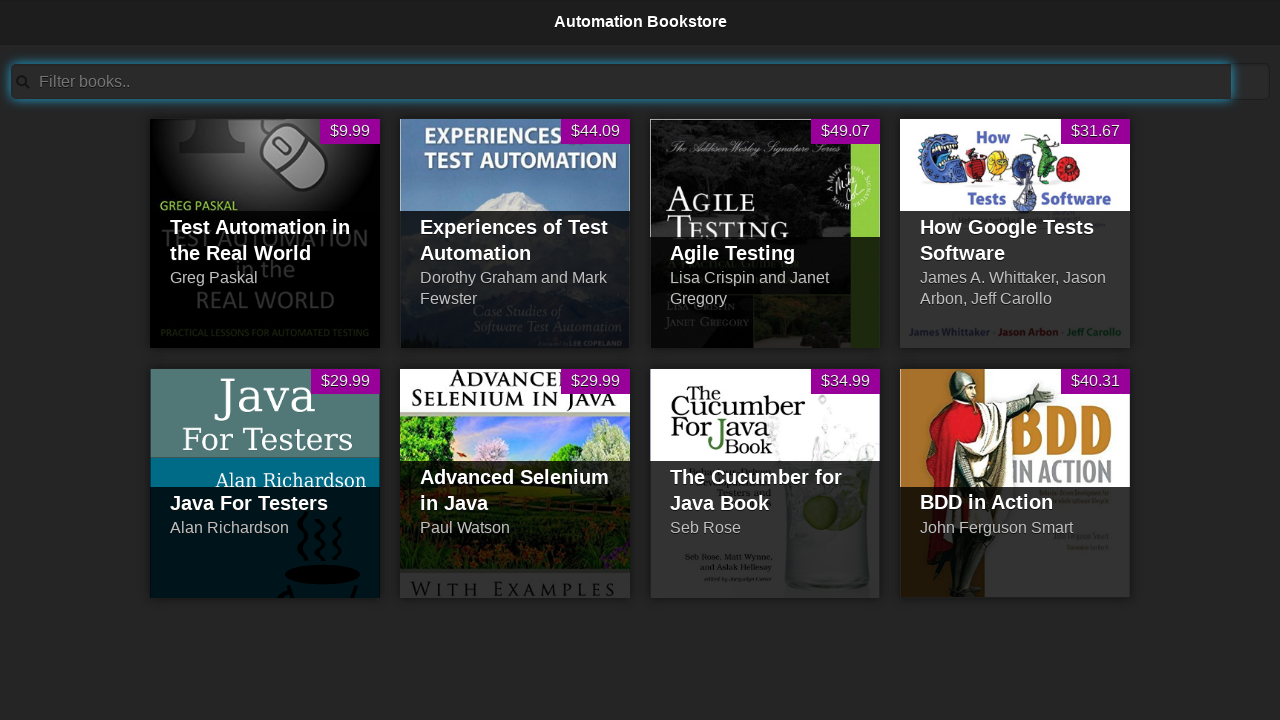

Navigated to automation bookstore website
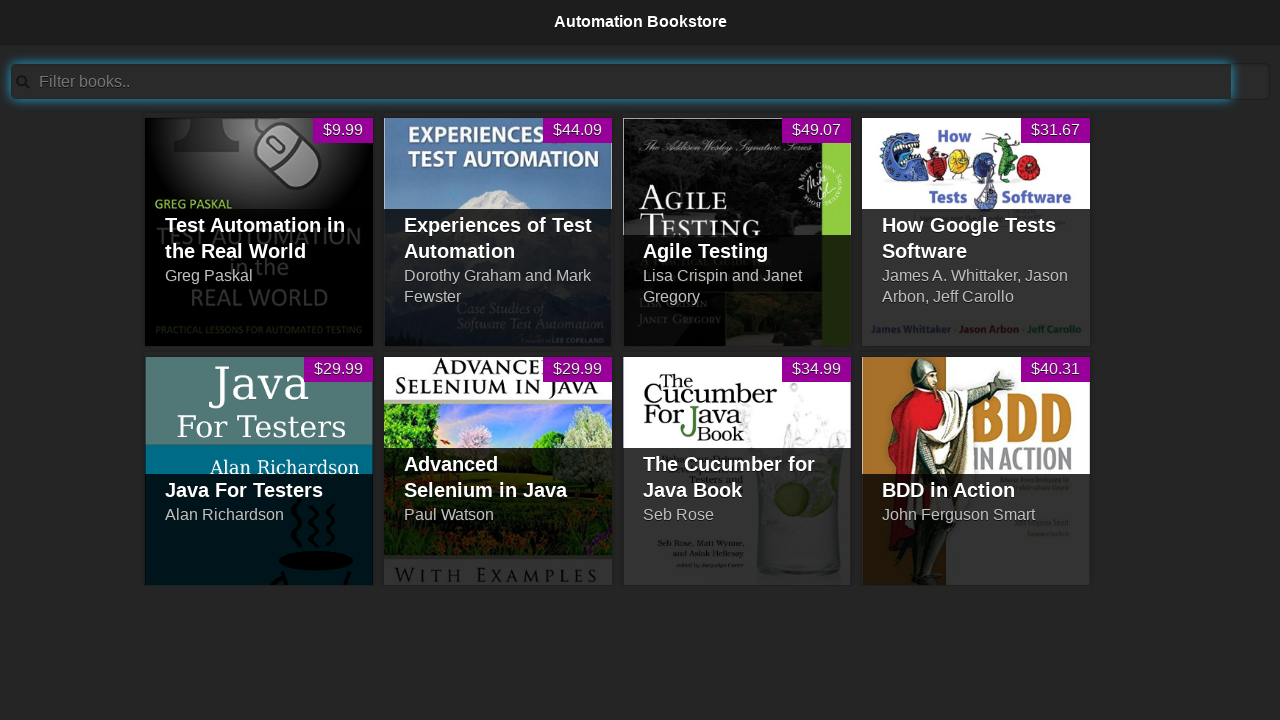

Entered 'Test Automation' in search bar on #searchBar
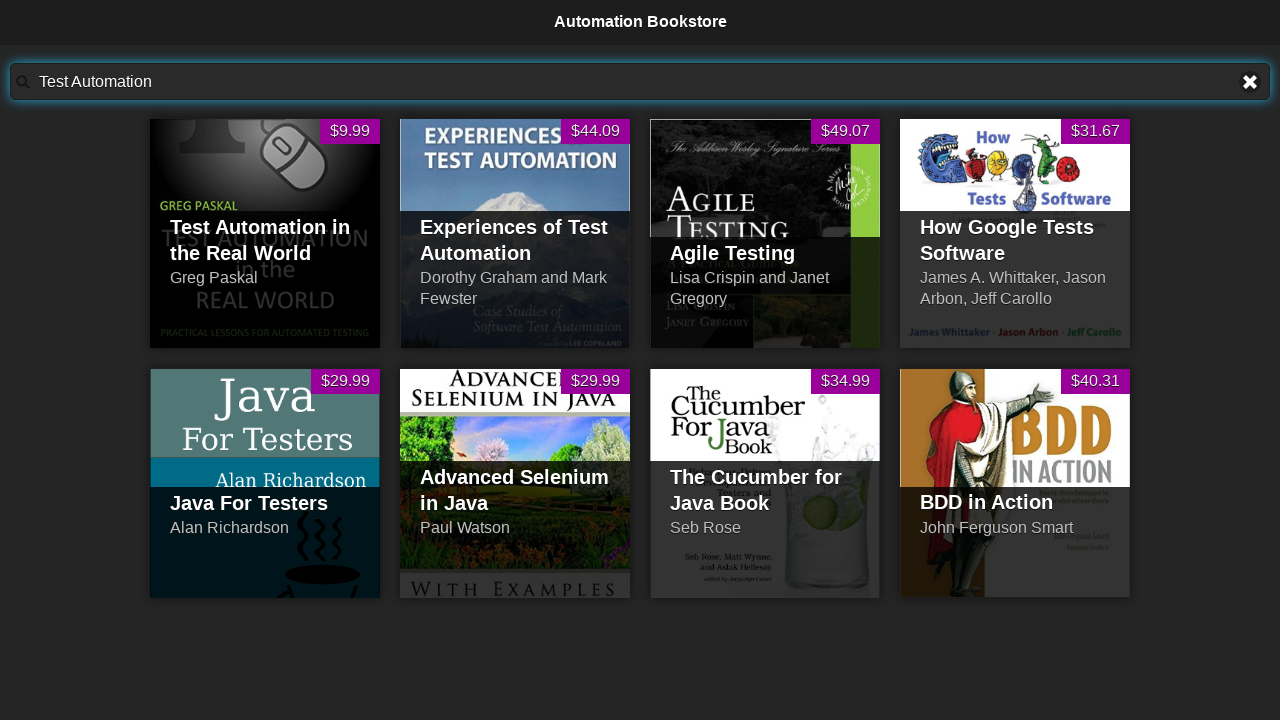

Waited 2 seconds for clear icon to appear
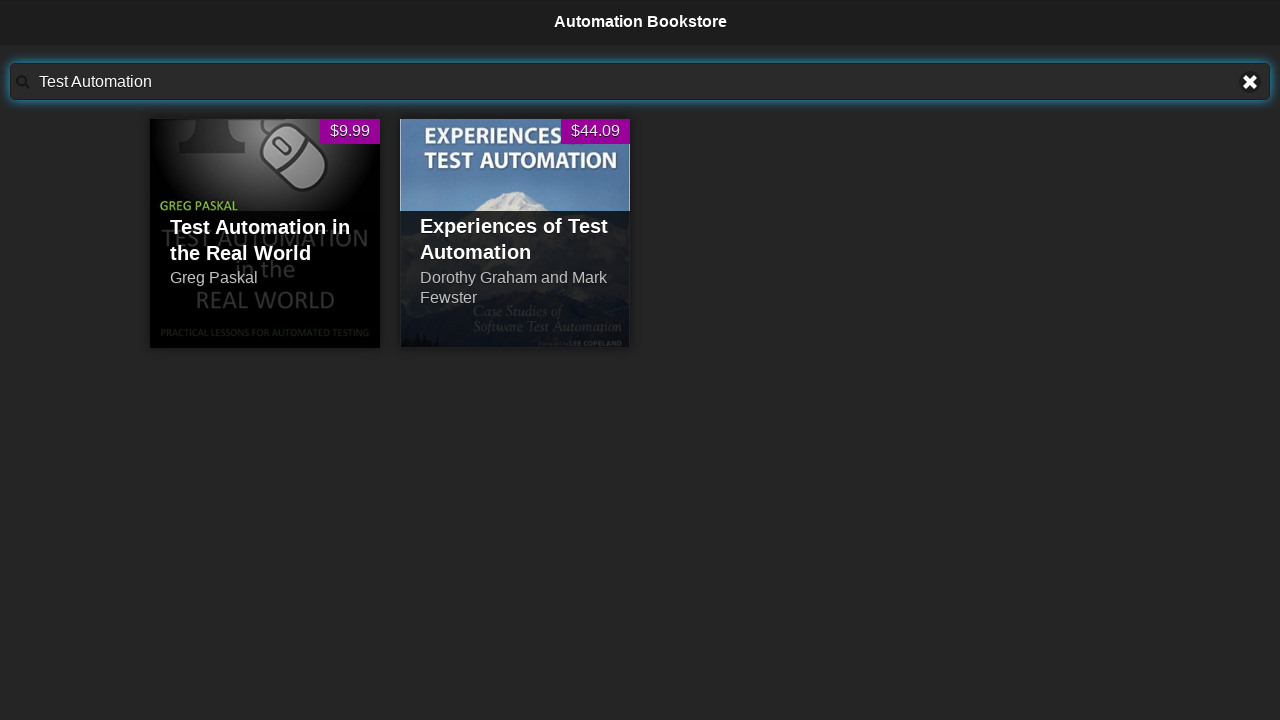

Located clear text link
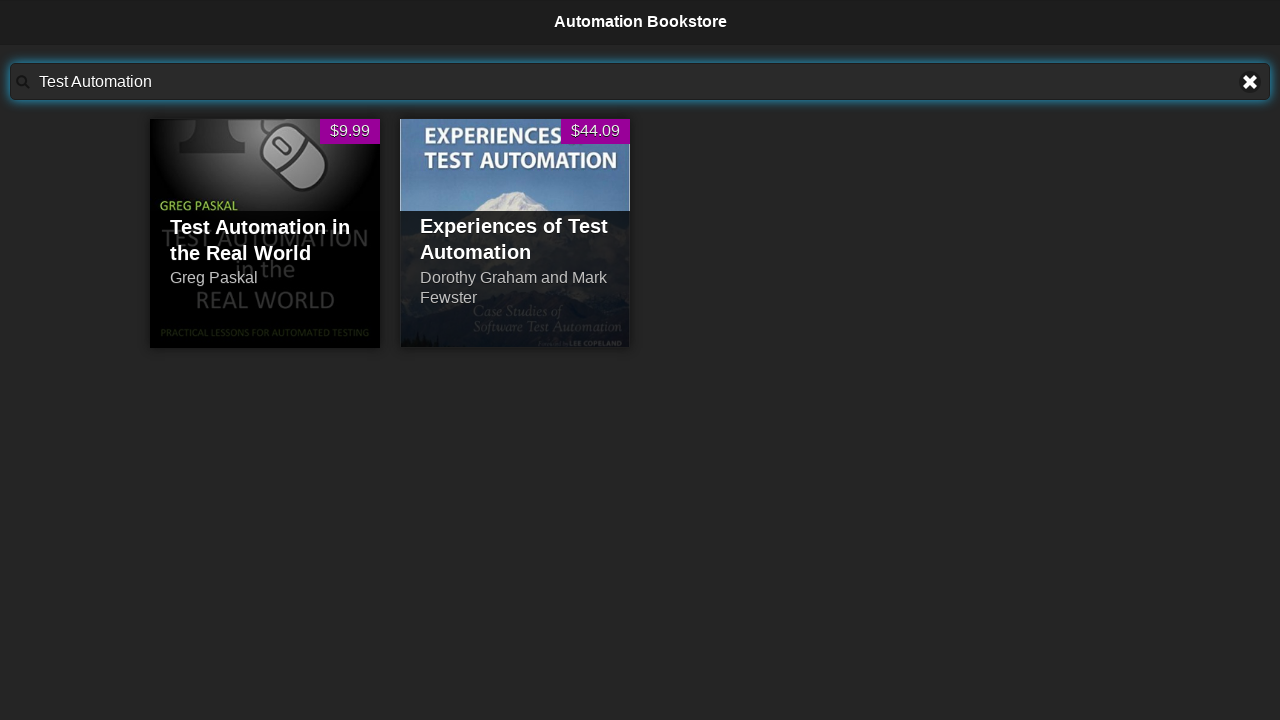

Clicked clear text button to remove search text at (1250, 82) on a:has-text('Clear text')
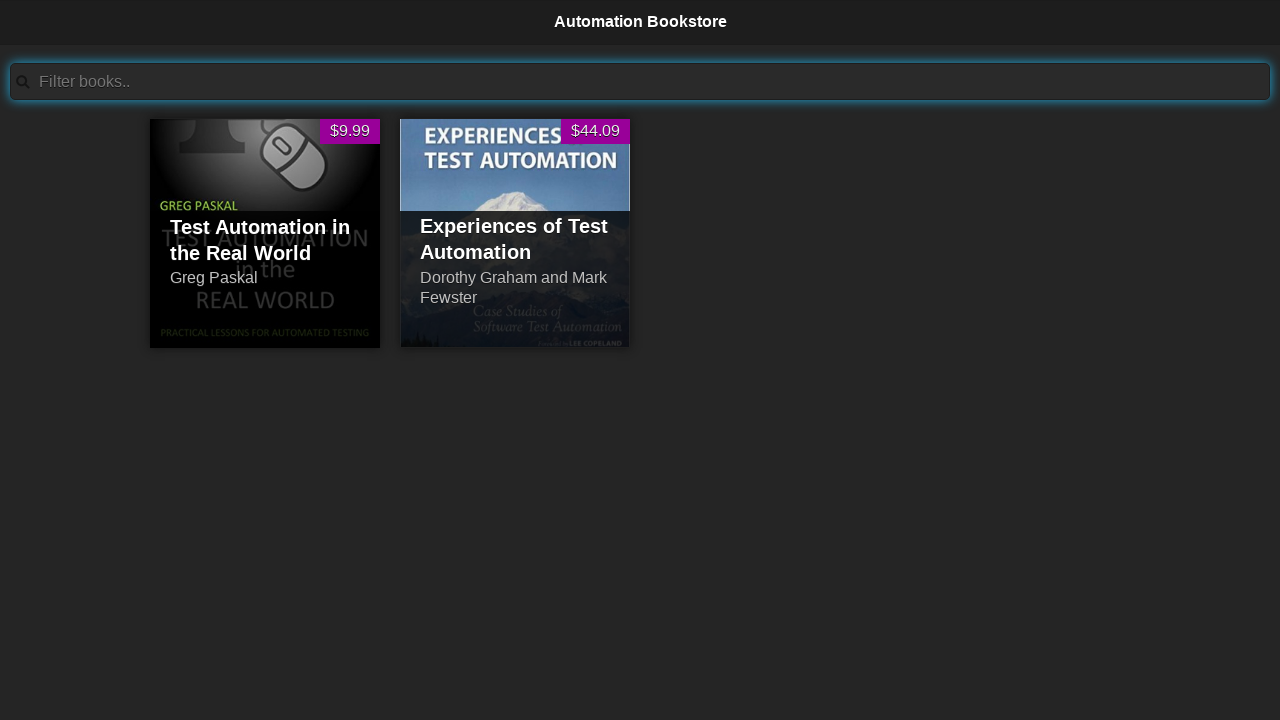

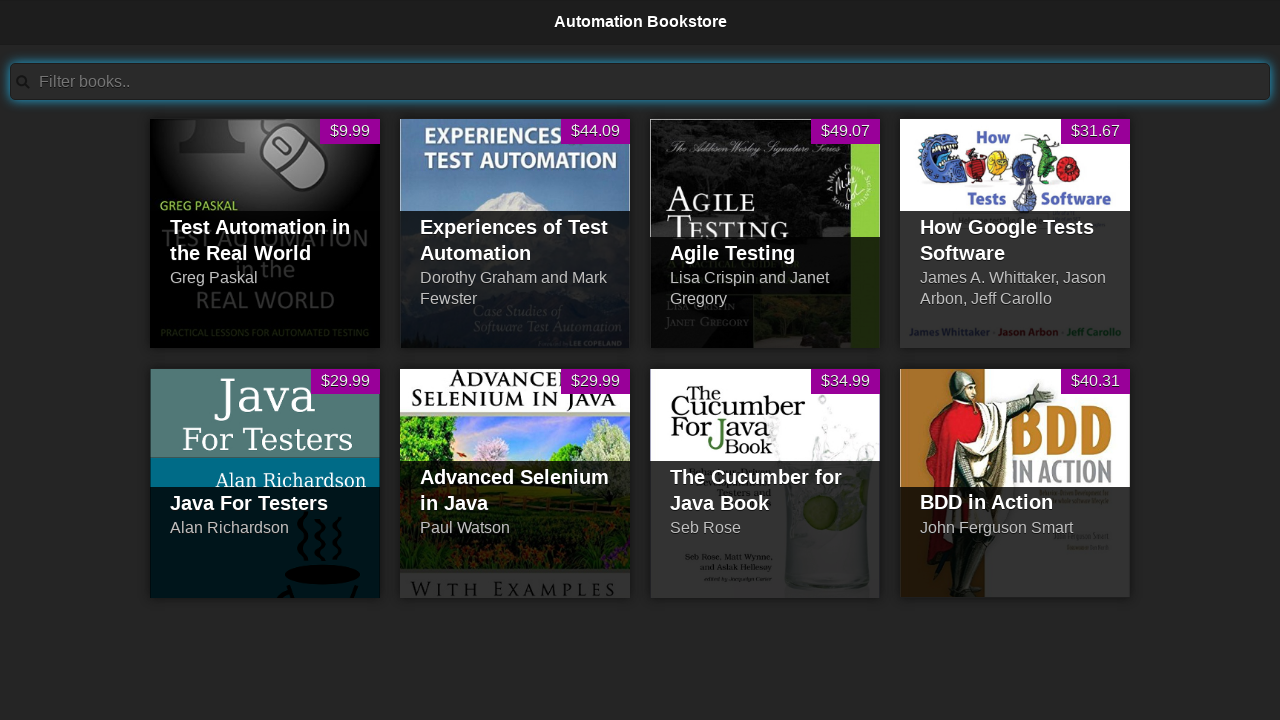